Navigates to Stepik lesson page and fills the textarea with an empty string to test the answer input field

Starting URL: https://stepik.org/lesson/236898/step/1

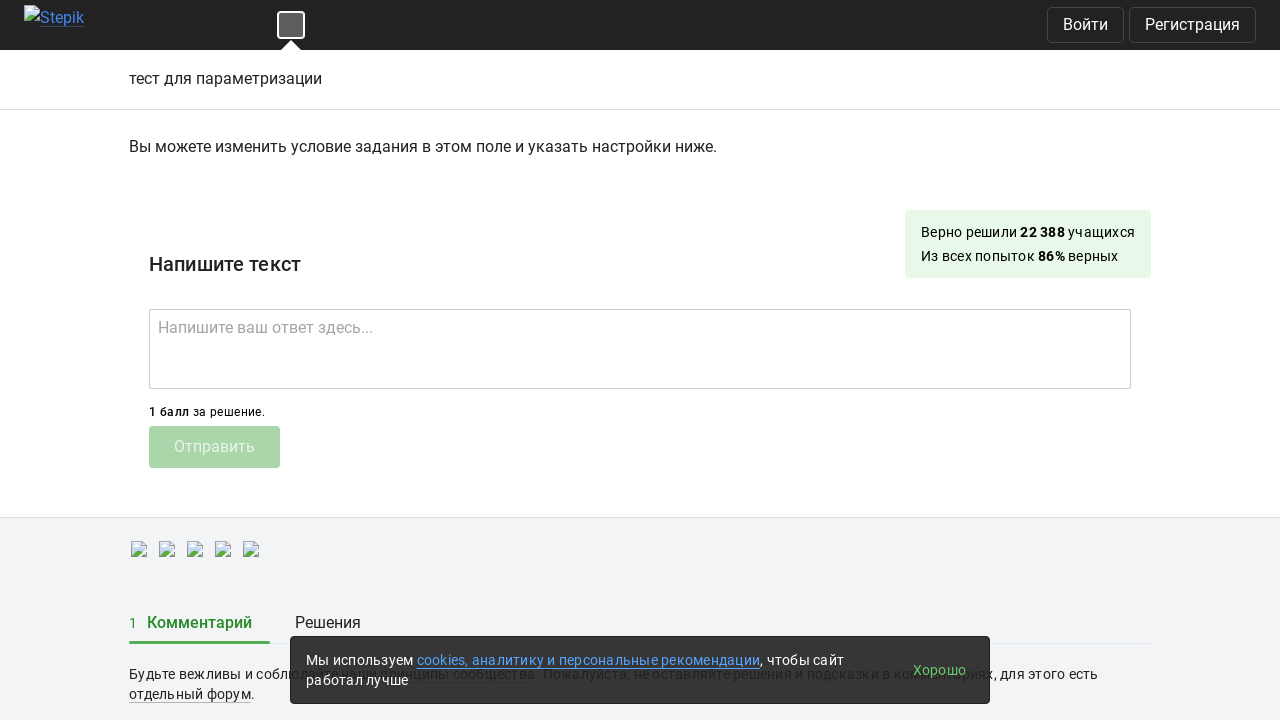

Filled textarea with 'solution attempt' on textarea
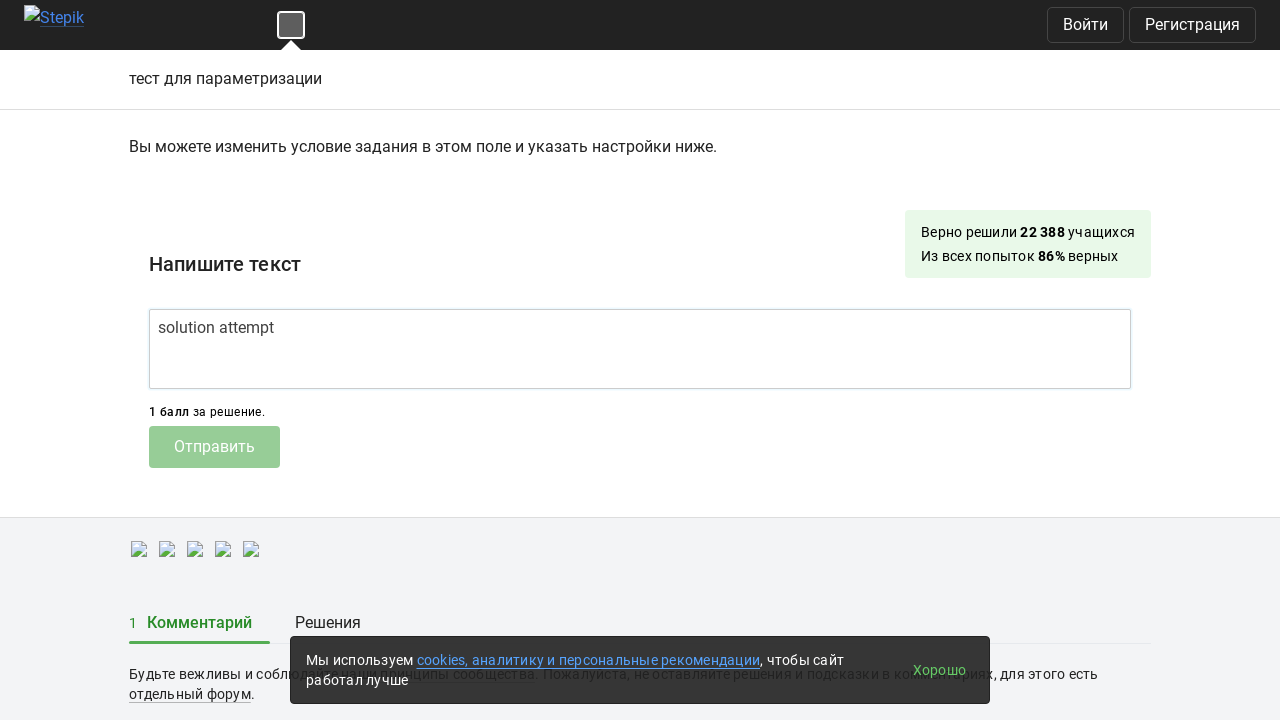

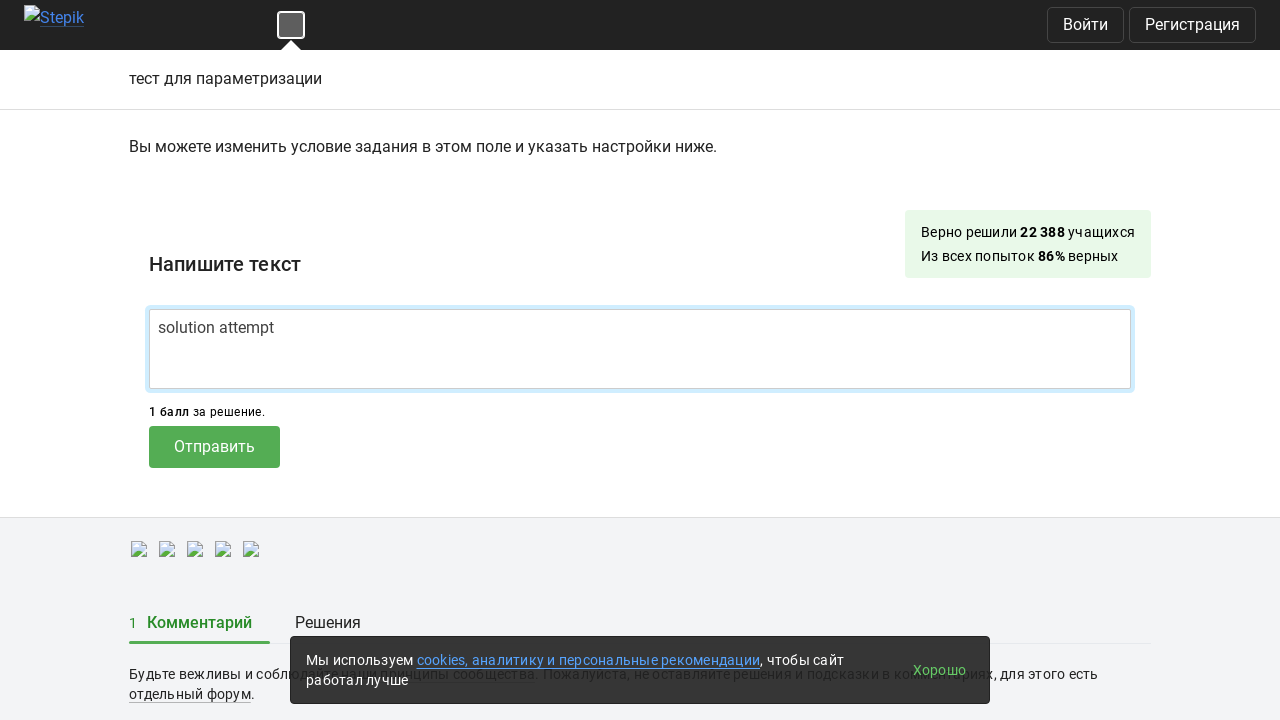